Tests drag and drop functionality on jQuery UI demo page by dragging an element and dropping it on a target

Starting URL: https://jqueryui.com/droppable/

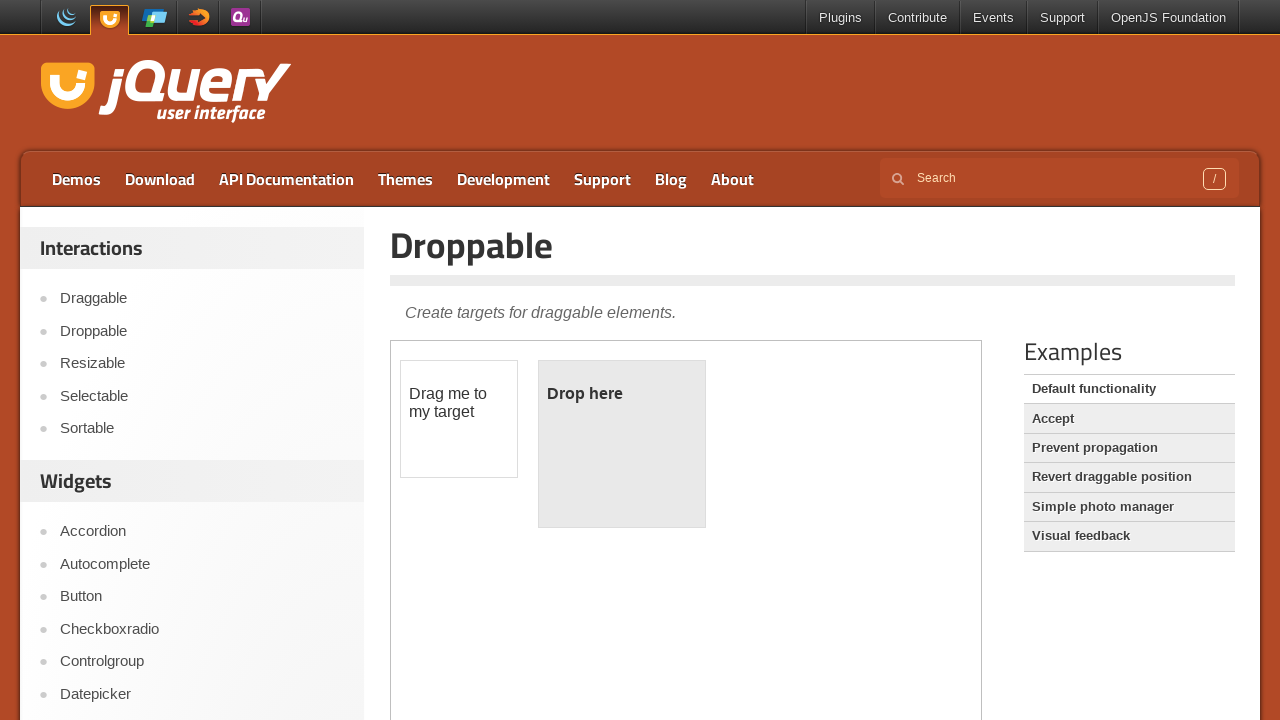

Located the first iframe containing draggable elements
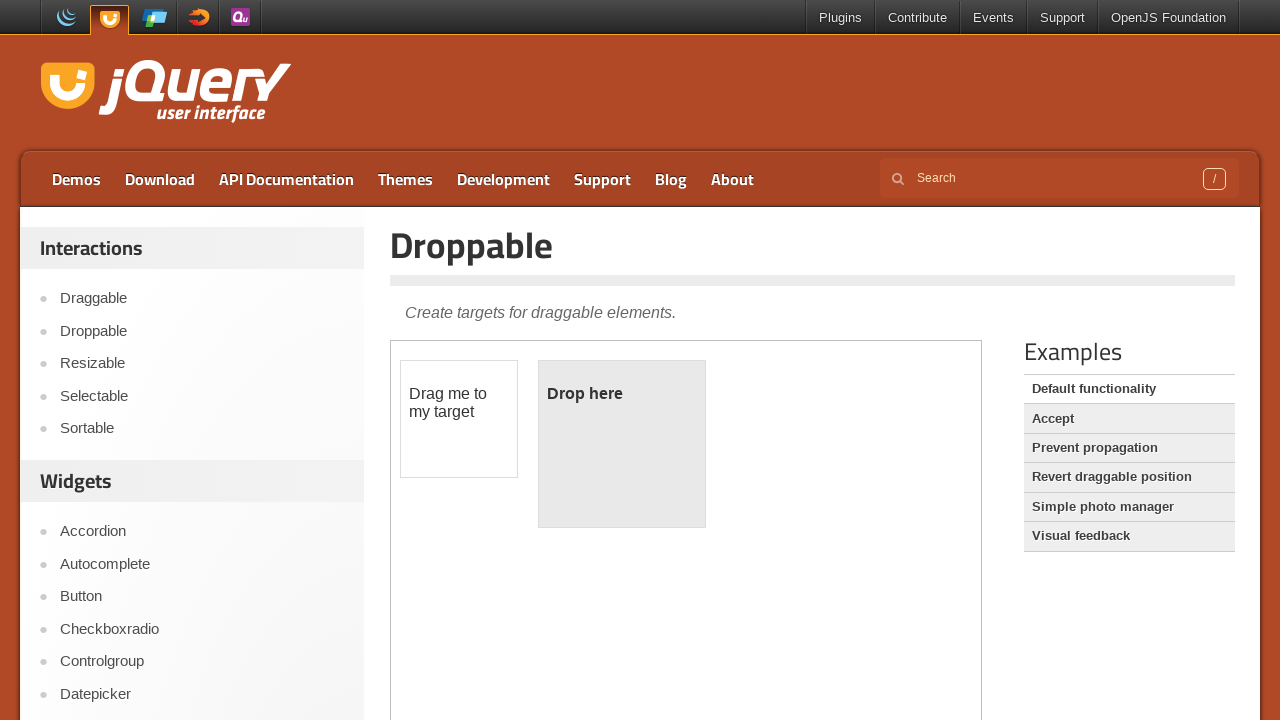

Located the draggable element with ID 'draggable'
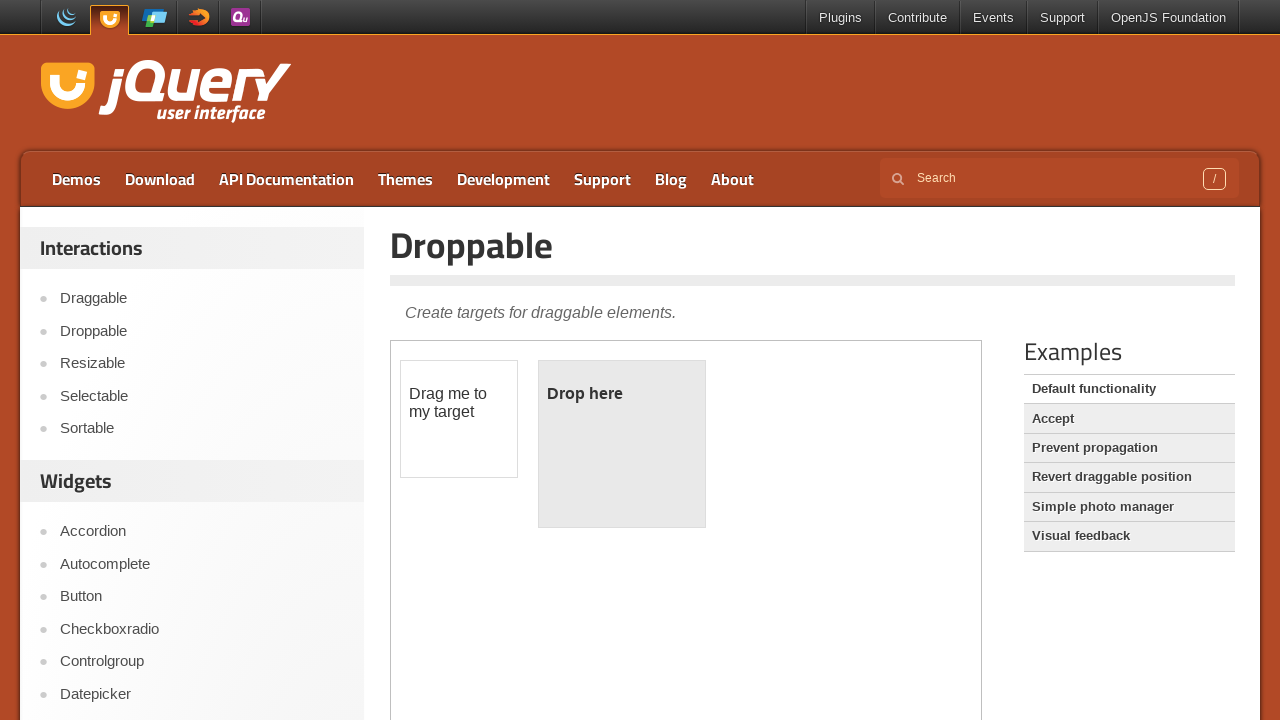

Located the droppable target element with ID 'droppable'
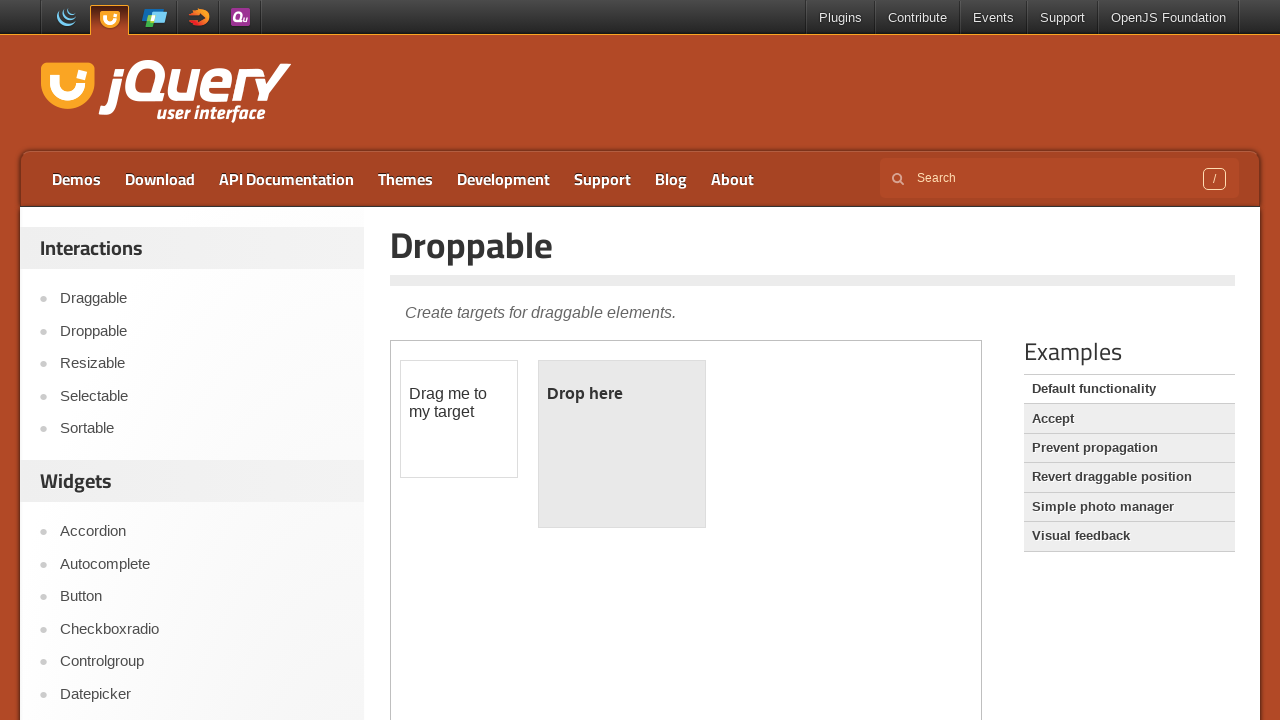

Dragged the draggable element onto the droppable target at (622, 444)
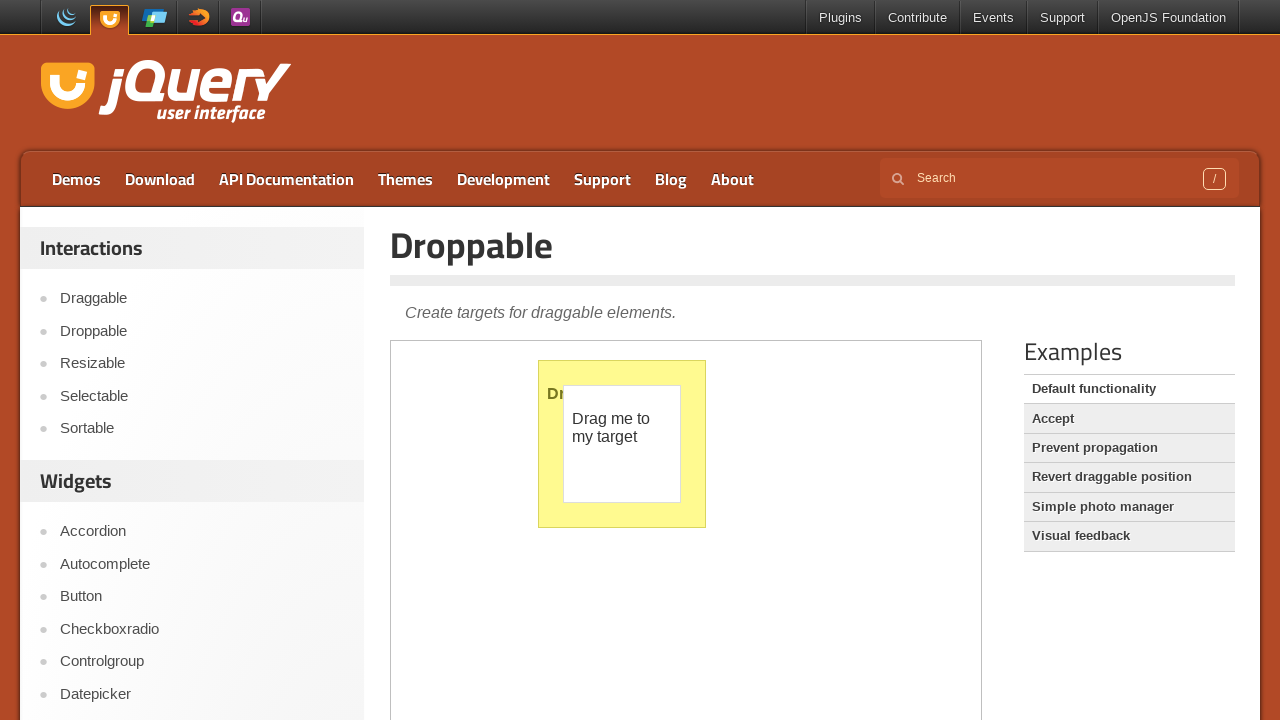

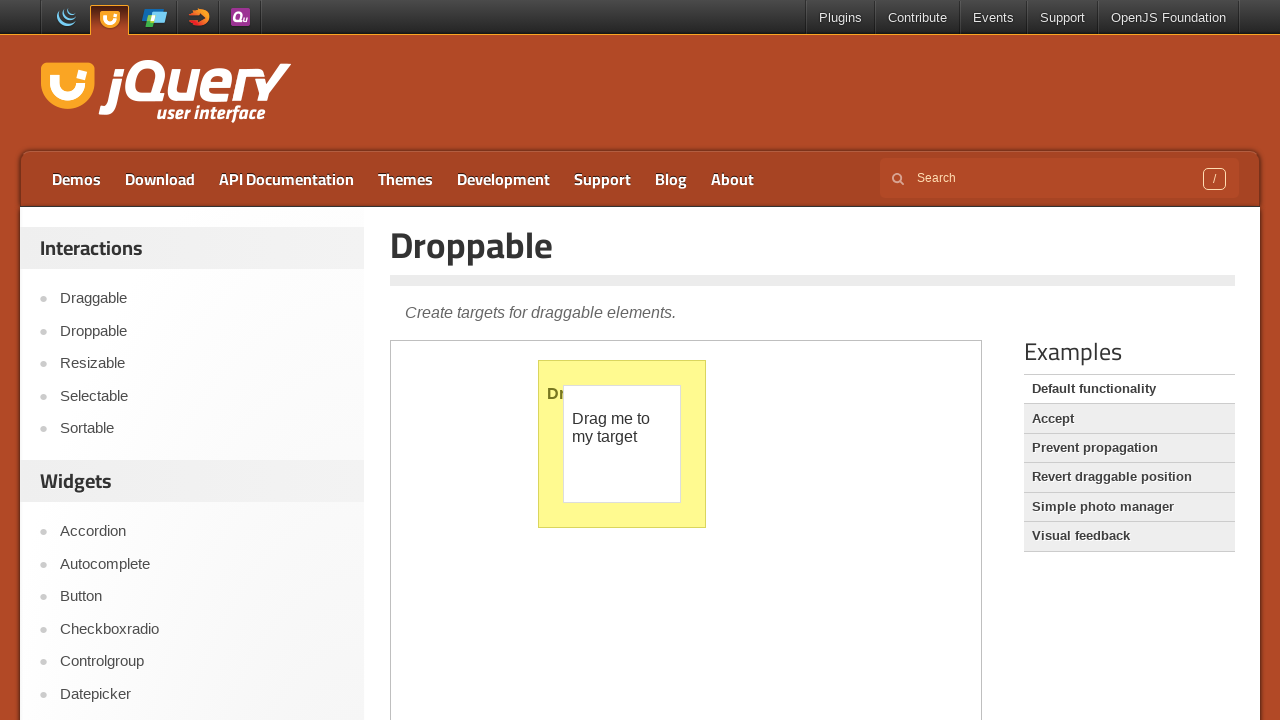